Tests the country selection dropdown on a dummy ticket booking form by clicking the dropdown and selecting Japan from the list of countries

Starting URL: https://www.dummyticket.com/dummy-ticket-for-visa-application/?wmc-currency=USD

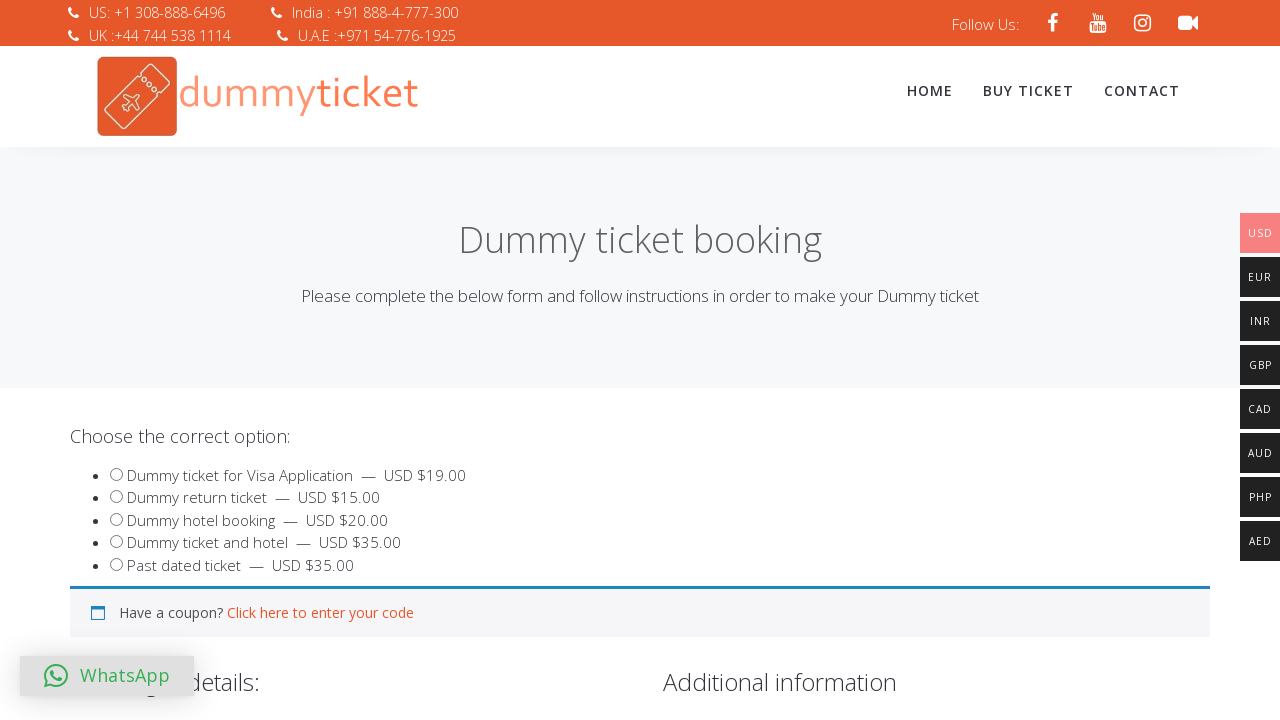

Clicked country dropdown to open it at (344, 360) on #select2-billing_country-container
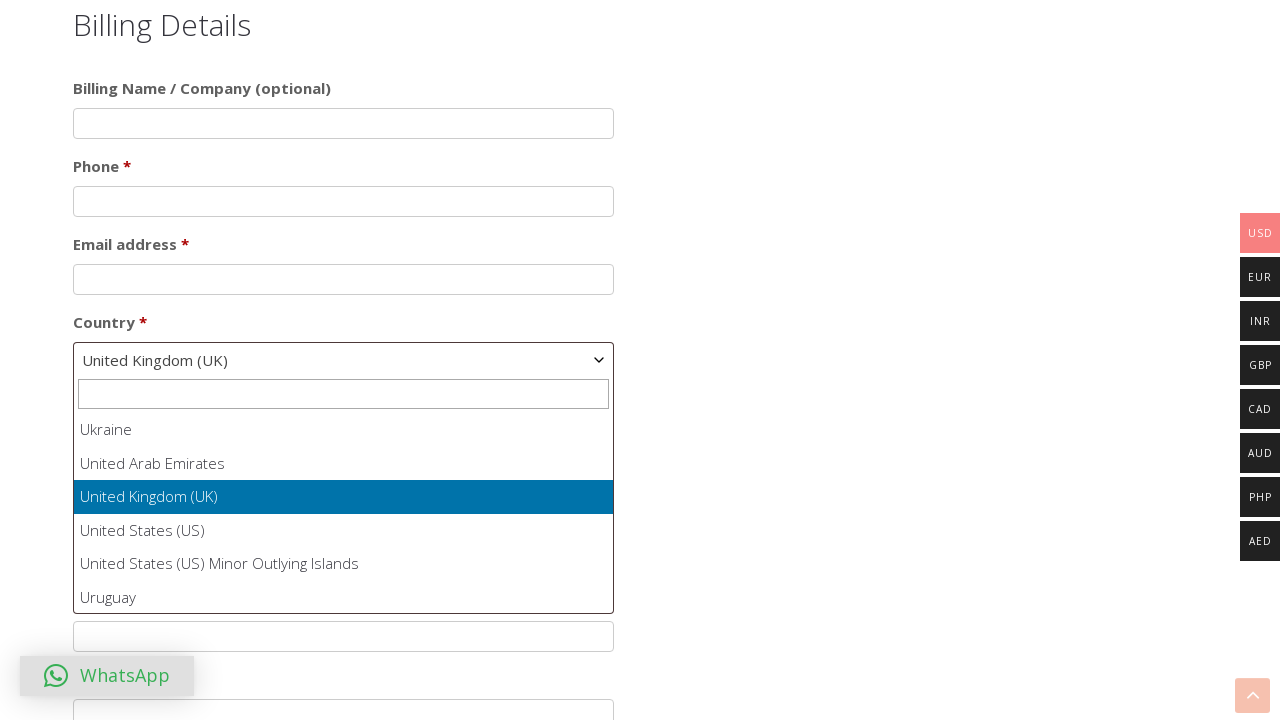

Country dropdown options loaded
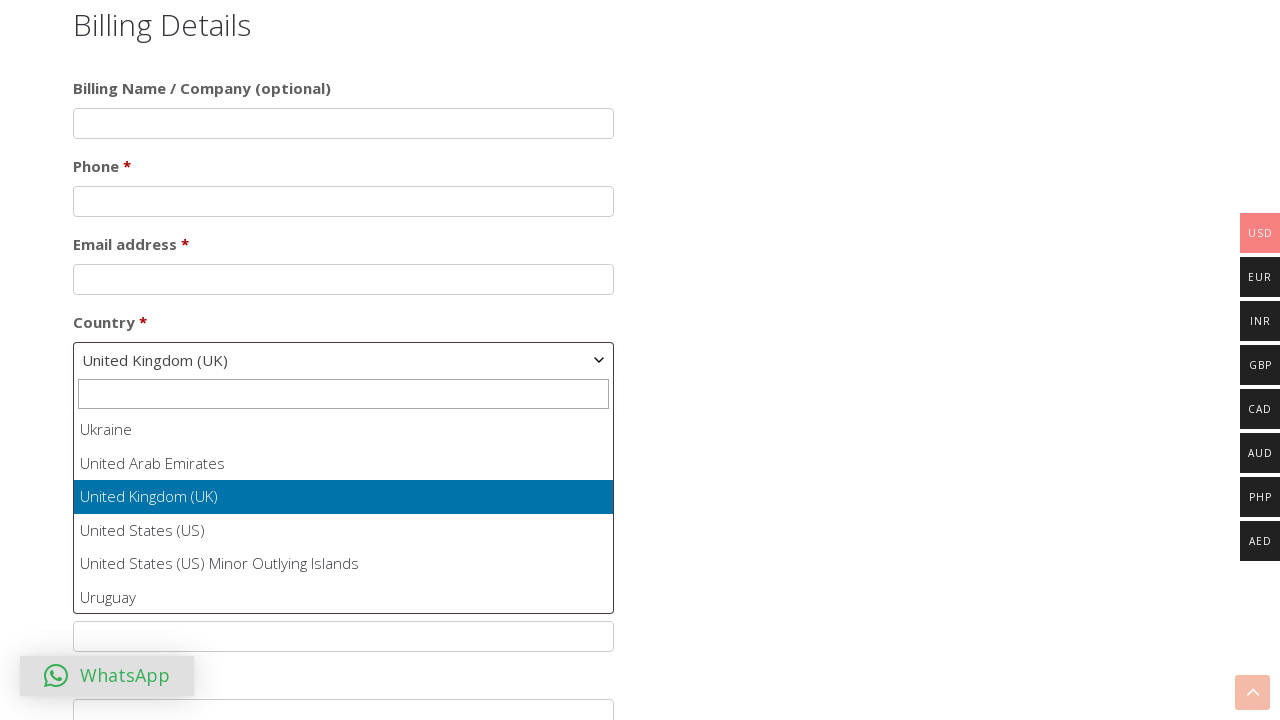

Selected Japan from country list at (344, 513) on xpath=//ul[@id='select2-billing_country-results']/li[text()='Japan']
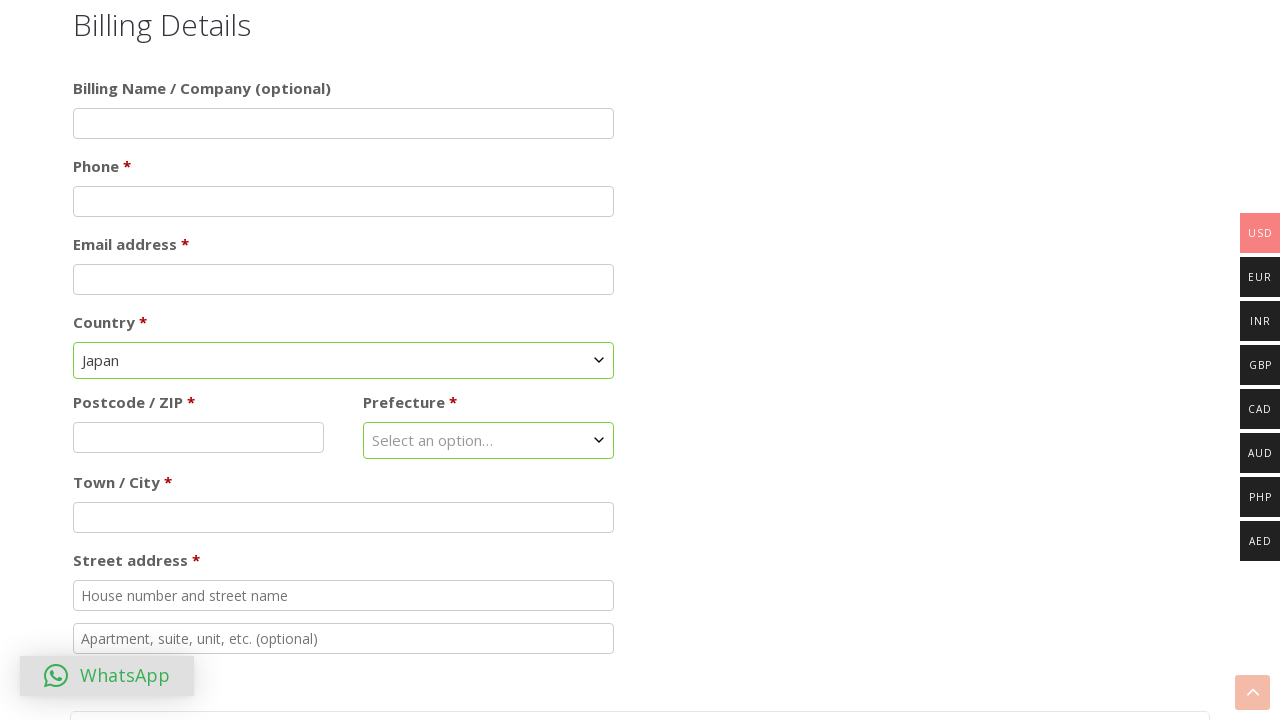

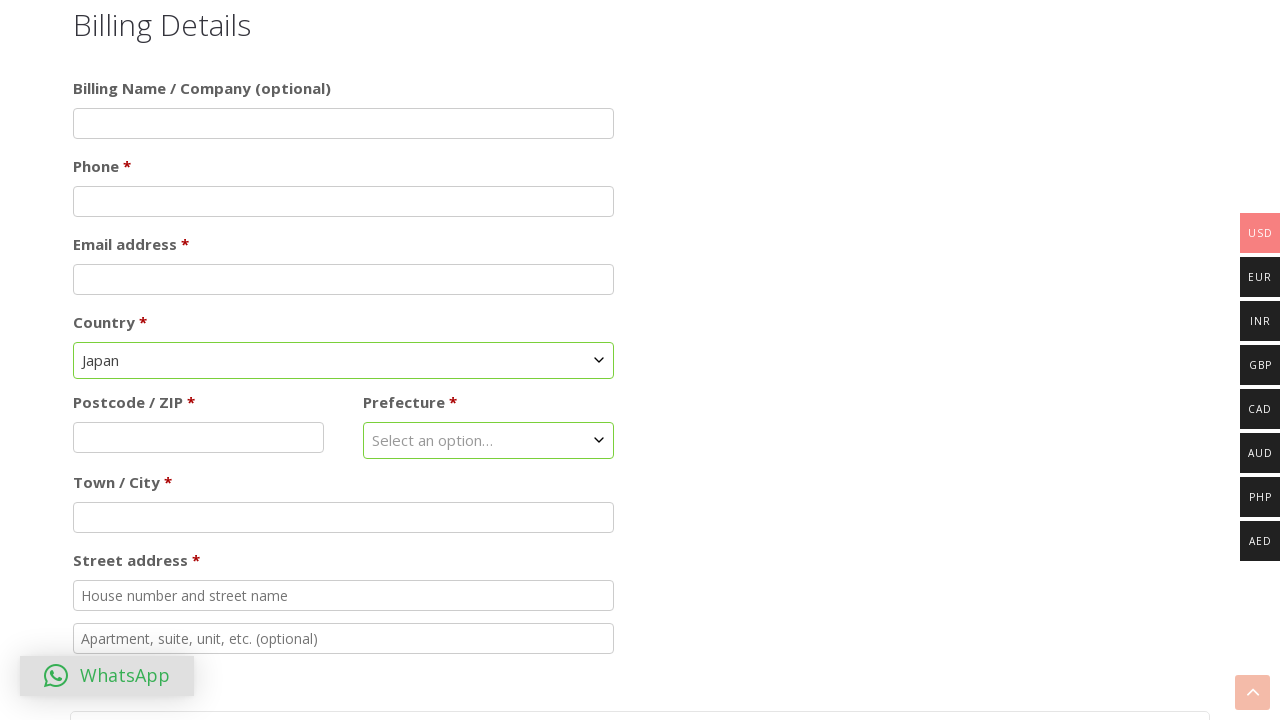